Tests double-click functionality by navigating to a jQuery documentation page, switching to an iframe, scrolling to a blue box element, and double-clicking it to change its color.

Starting URL: https://api.jquery.com/dblclick/

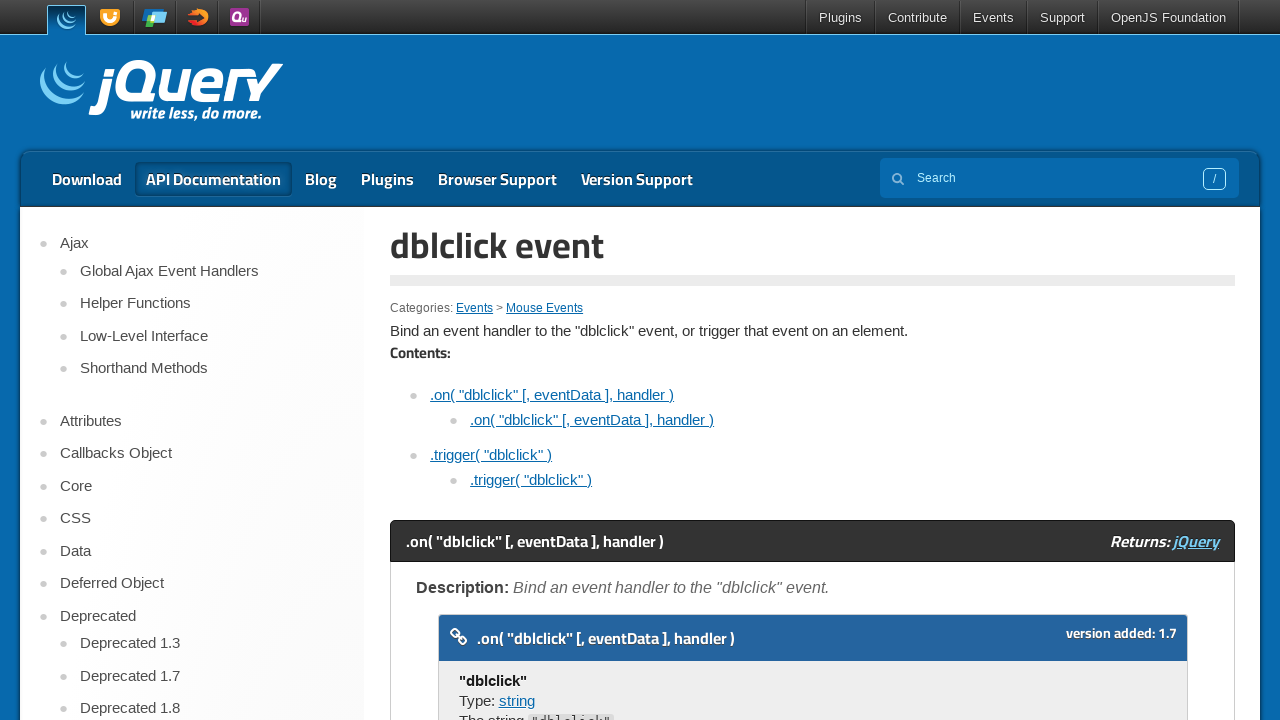

Located the first iframe on the page
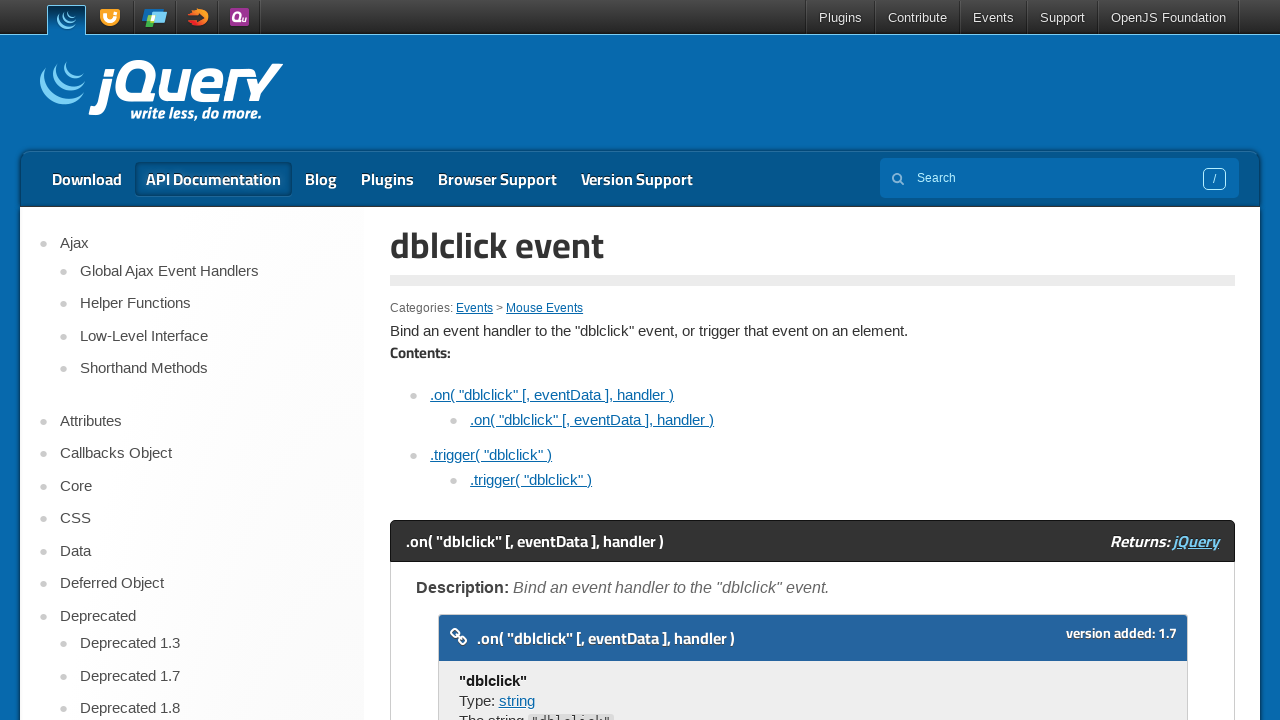

Located the blue box element inside the iframe
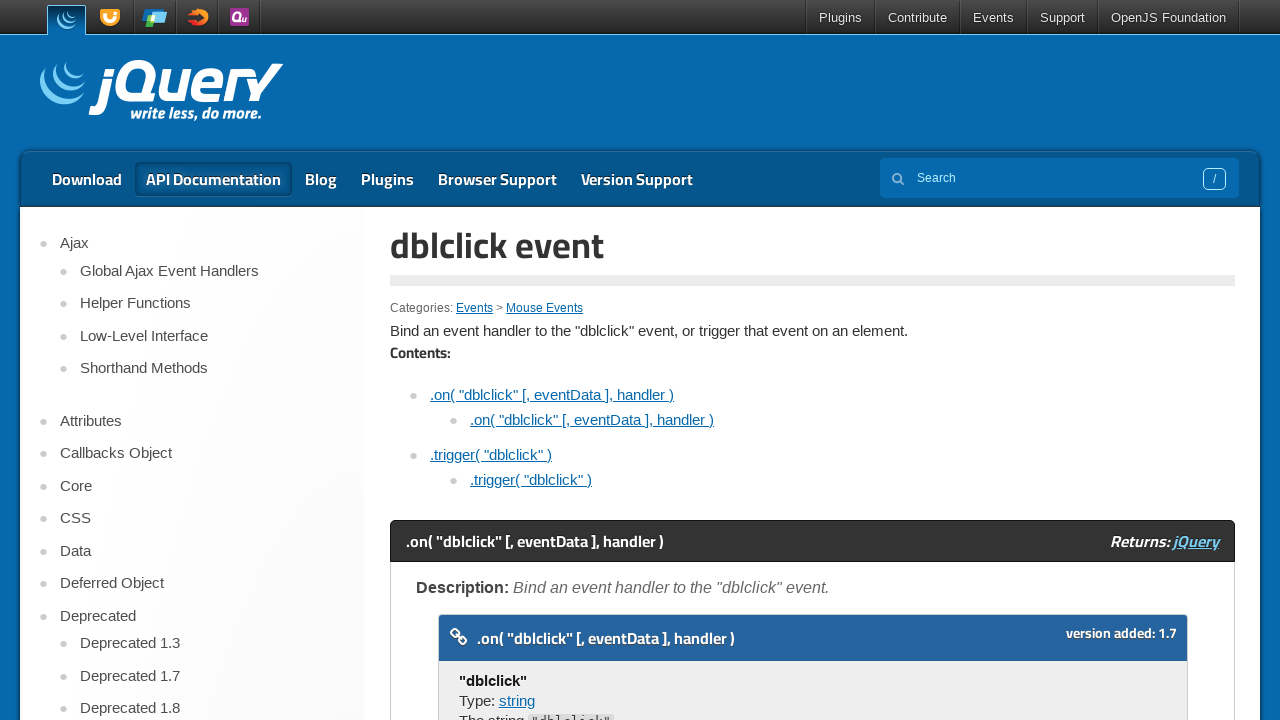

Blue box element is ready
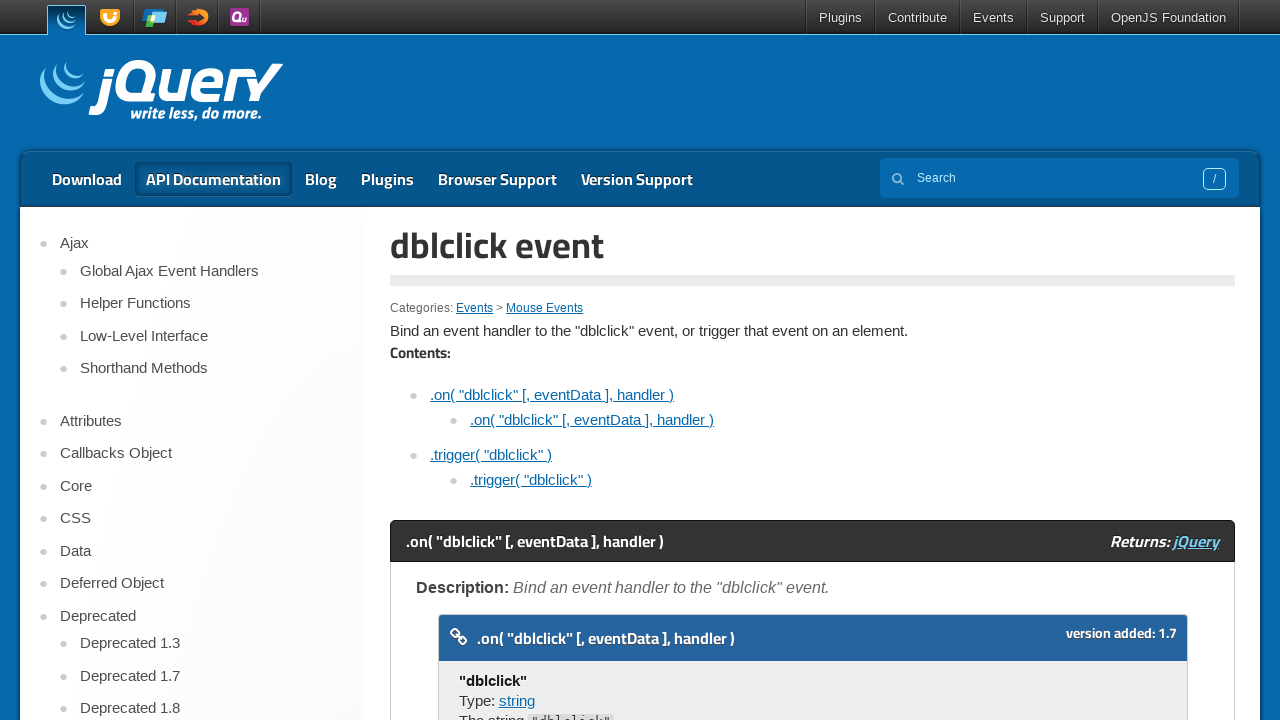

Scrolled blue box into view
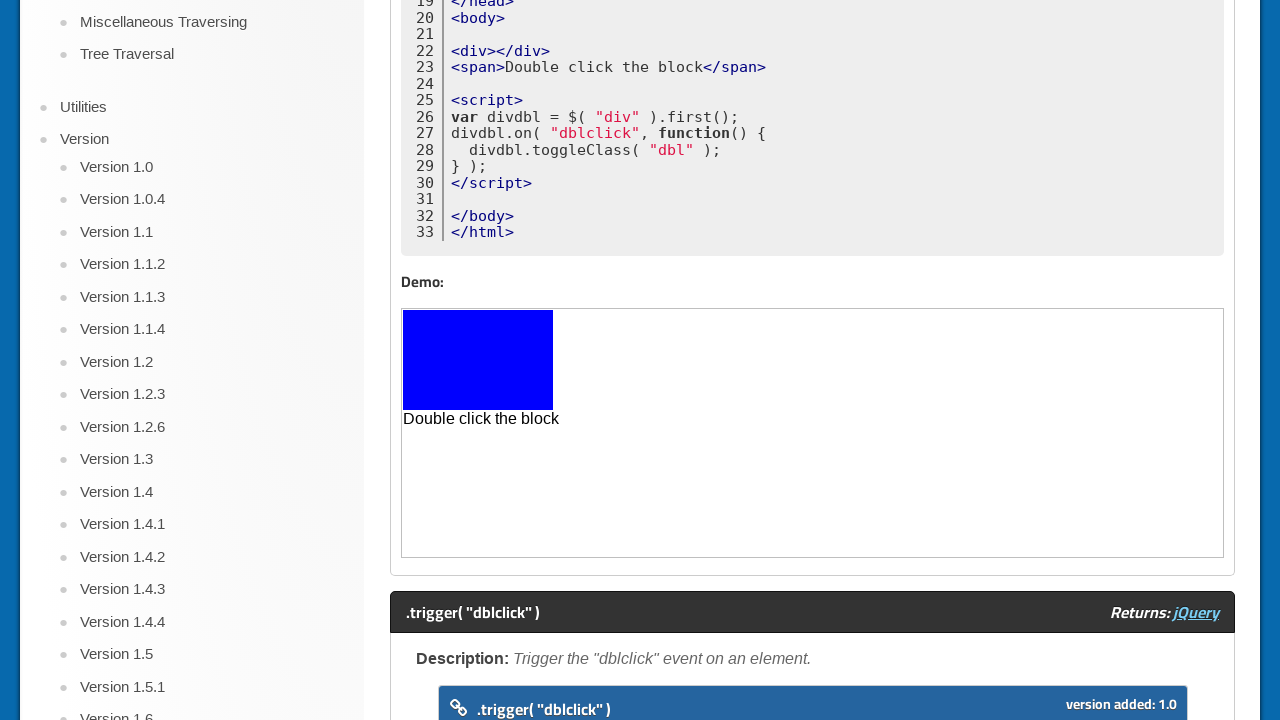

Double-clicked on the blue box to change its color at (478, 360) on iframe >> nth=0 >> internal:control=enter-frame >> body > div
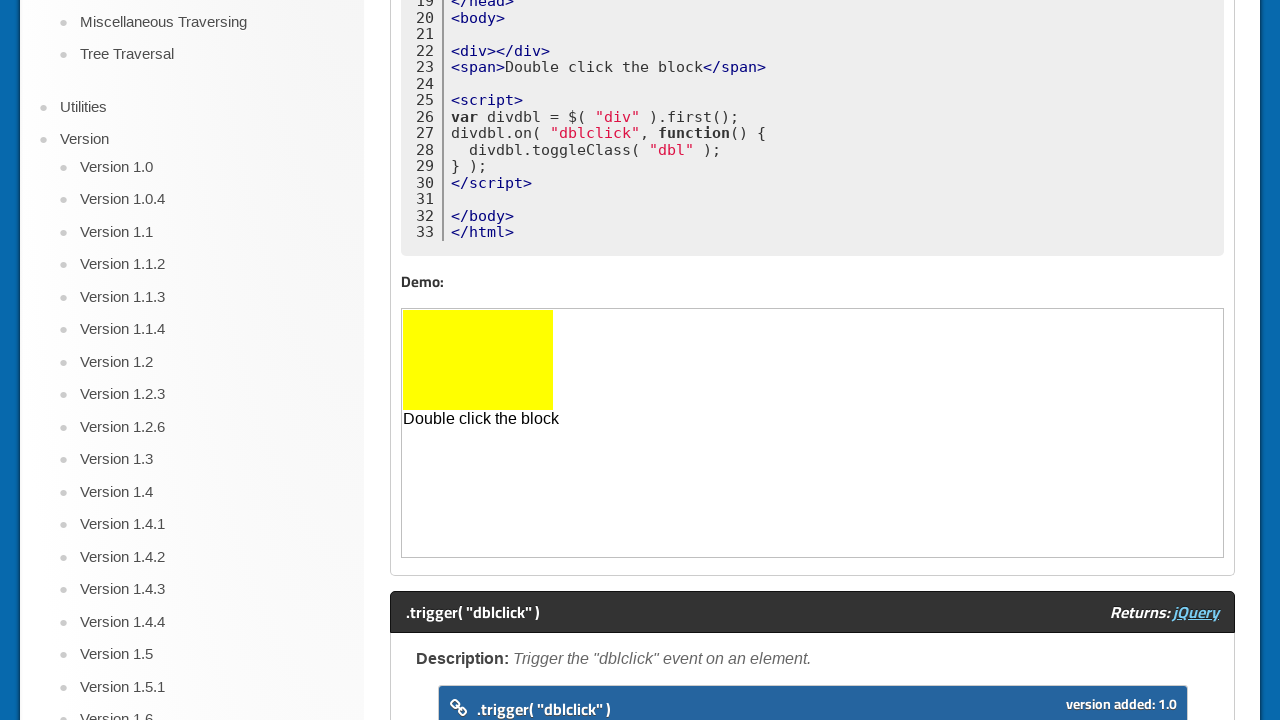

Waited for color change animation to complete
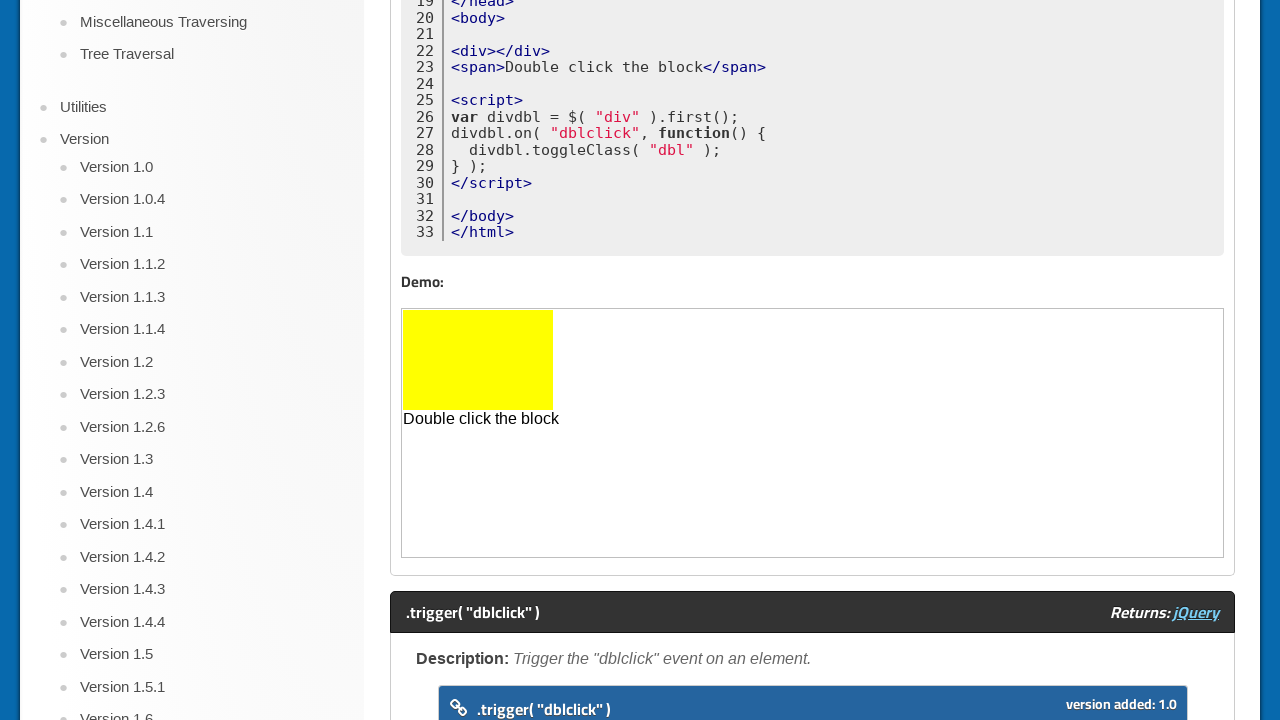

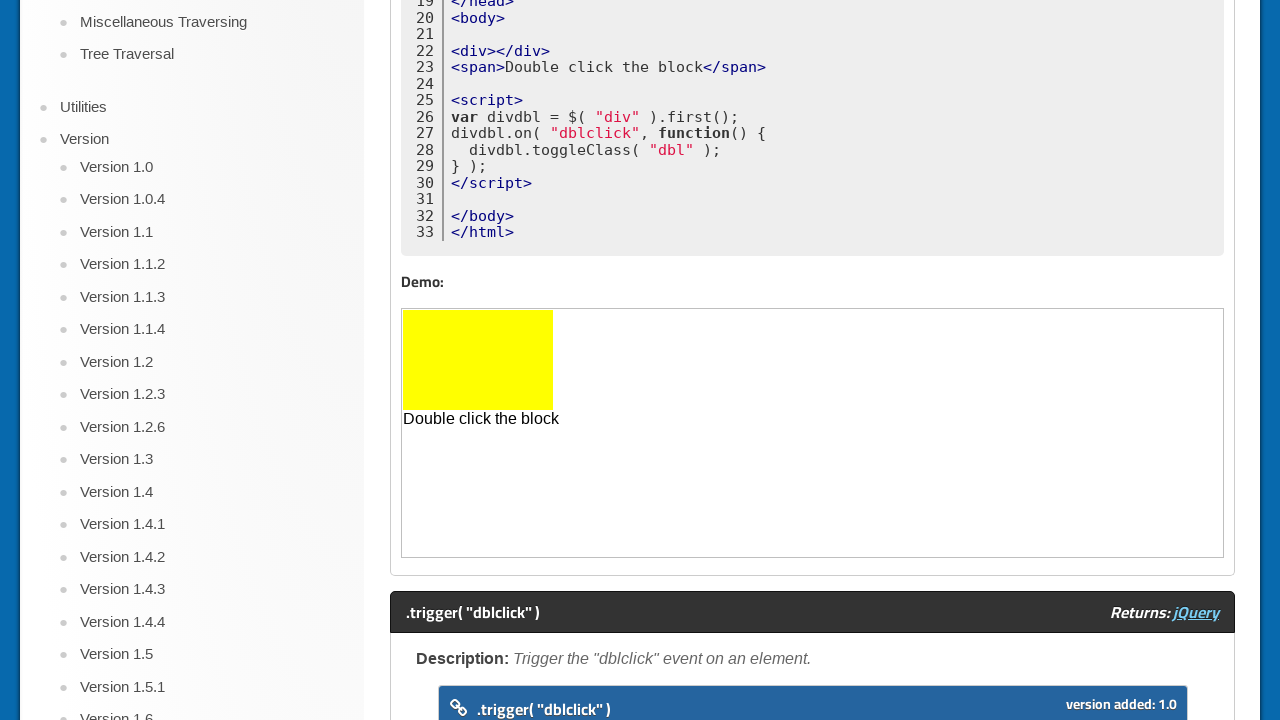